Tests dynamic content loading by clicking a Start button and waiting for the "Hello World!" text to appear on the page

Starting URL: https://the-internet.herokuapp.com/dynamic_loading/1

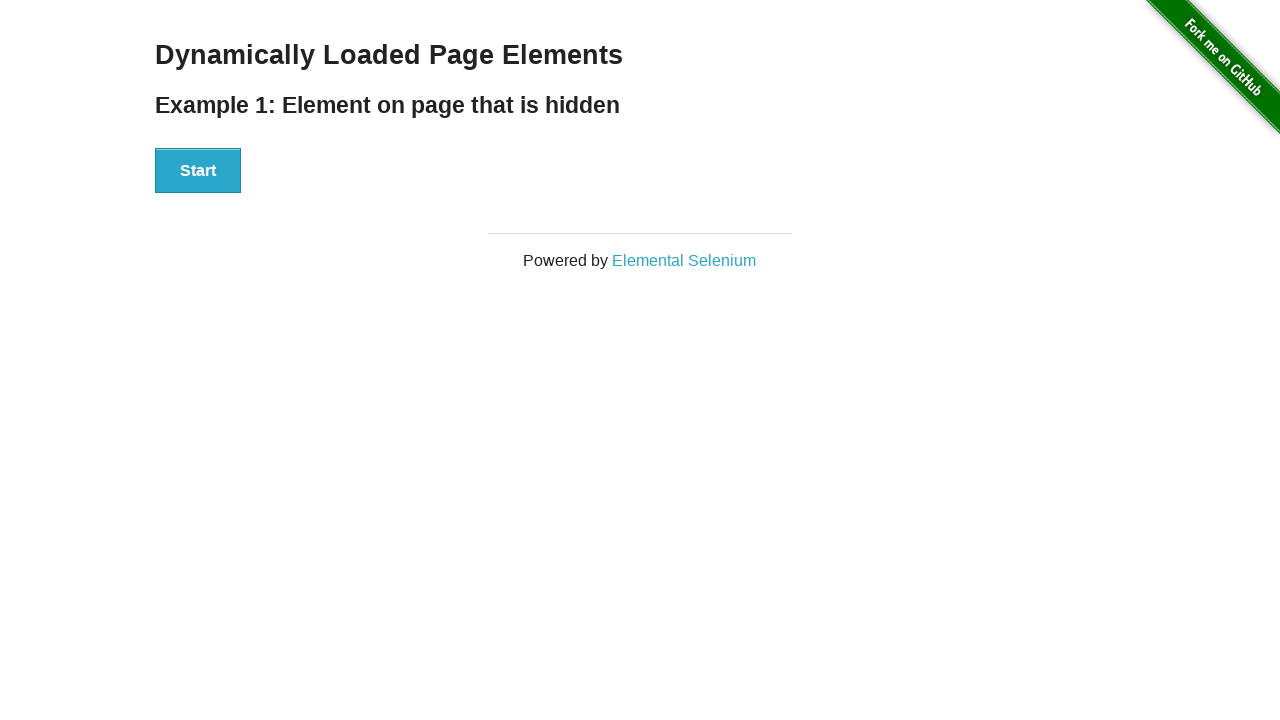

Clicked Start button to trigger dynamic content loading at (198, 171) on button:text('Start')
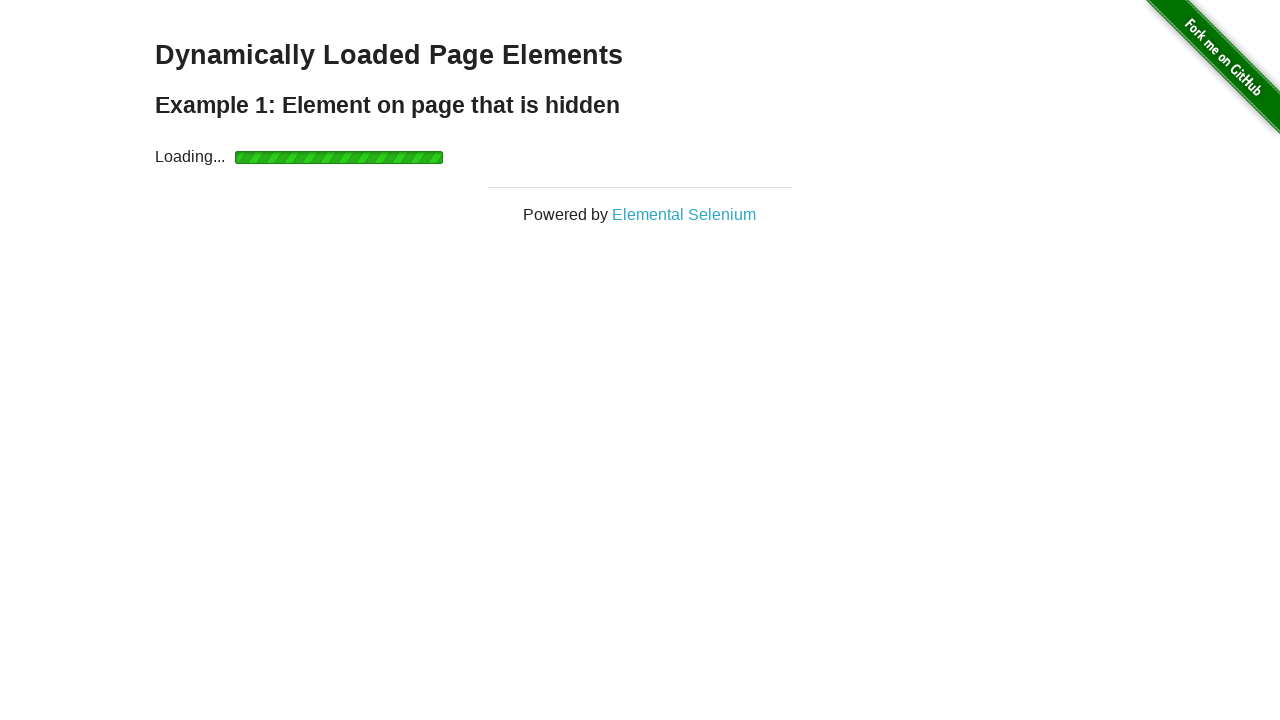

Waited for 'Hello World!' text to appear (dynamic content loaded)
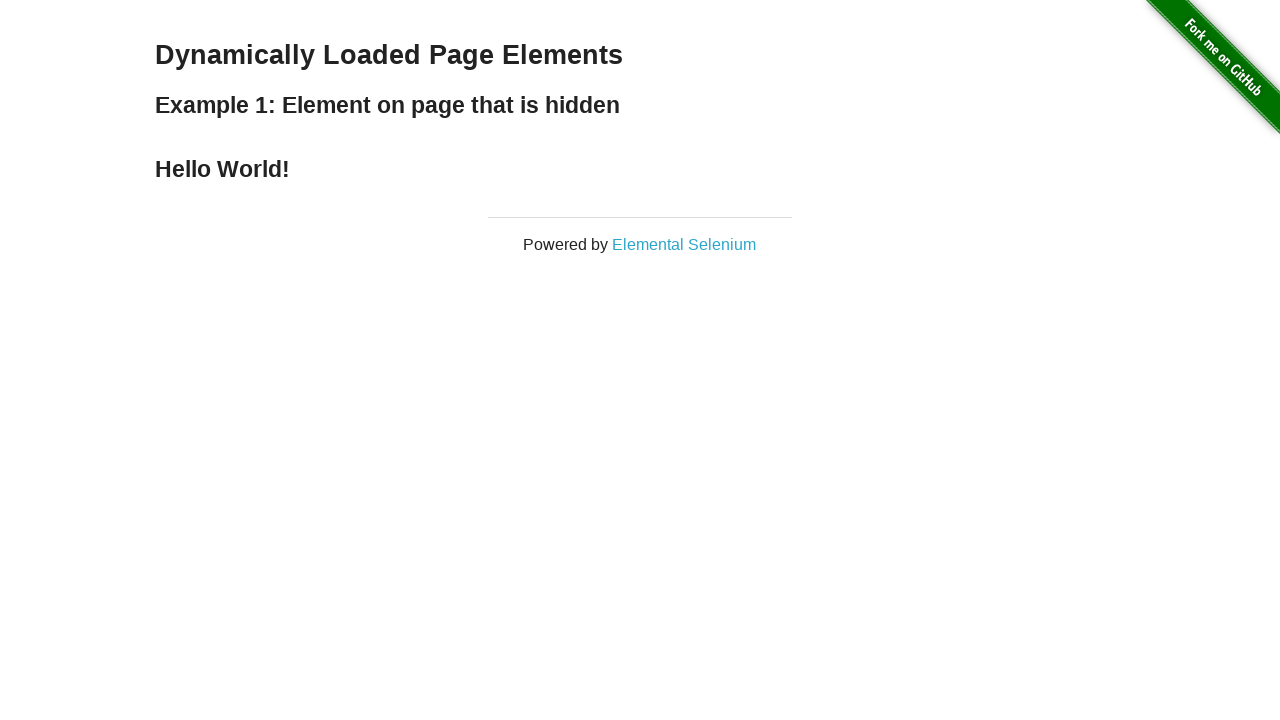

Verified that 'Hello World!' text content is correct
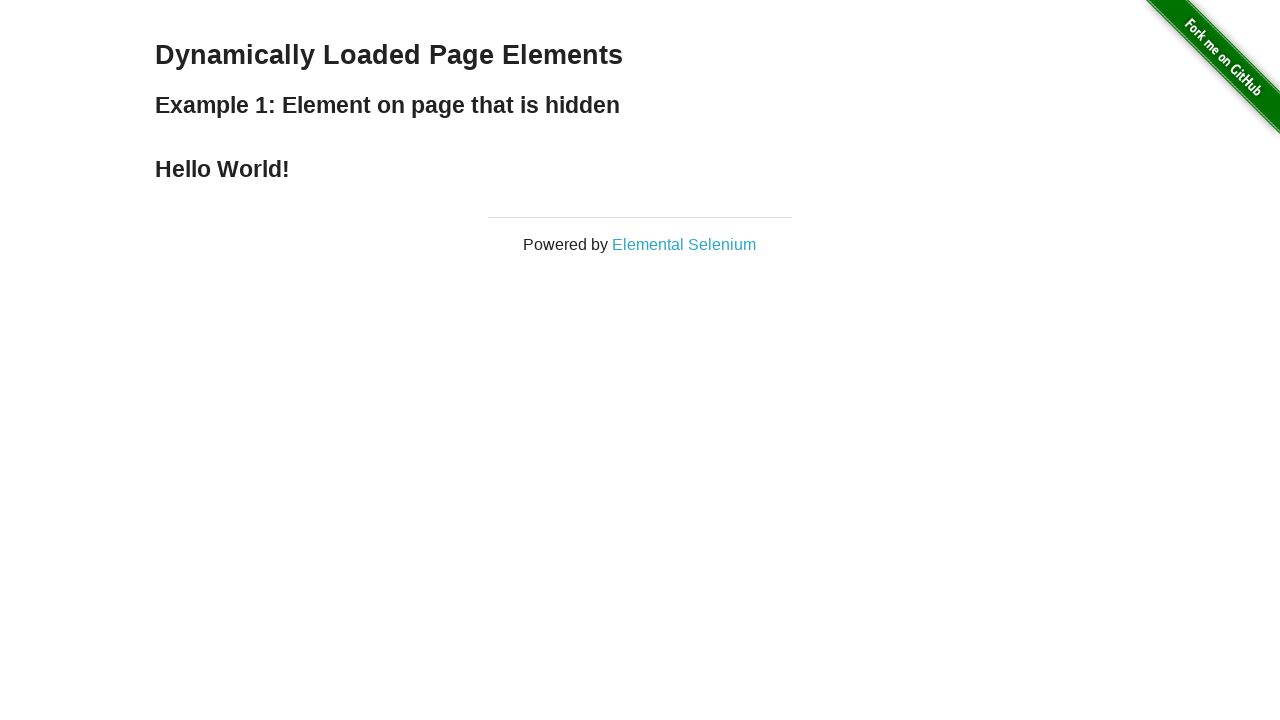

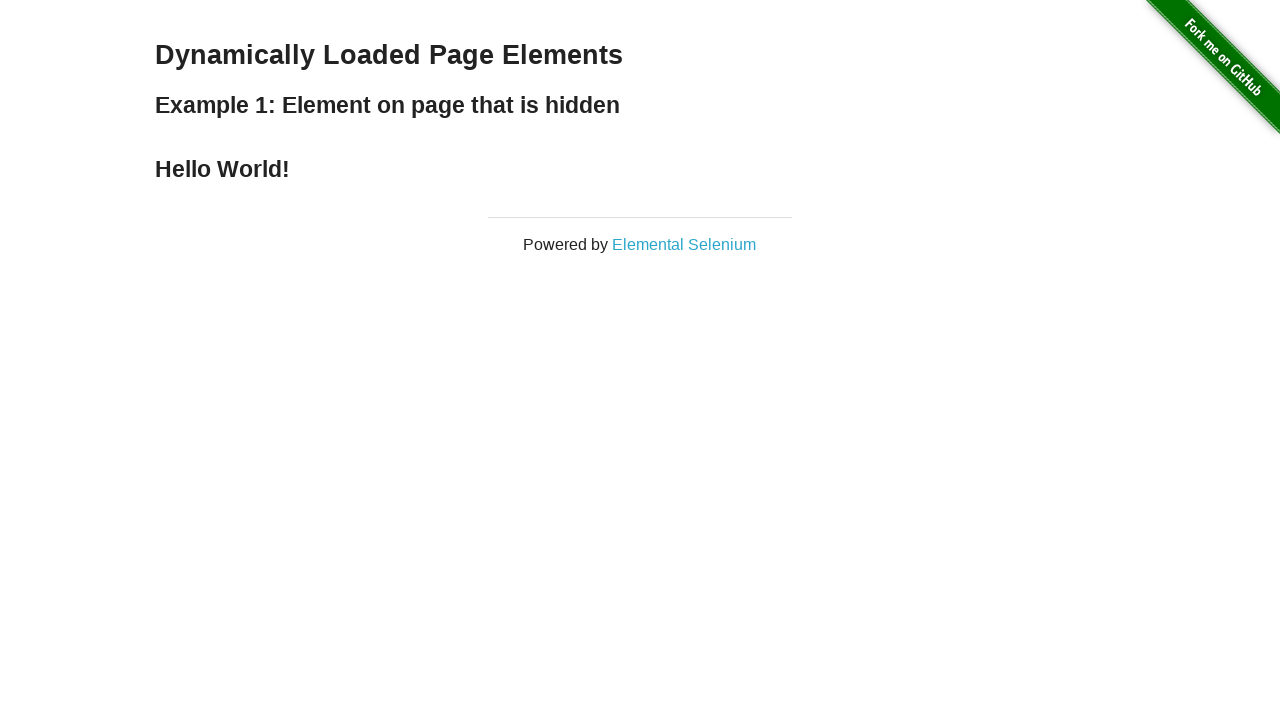